Tests editable dropdown functionality with search capability by typing and selecting countries

Starting URL: https://react.semantic-ui.com/maximize/dropdown-example-search-selection/

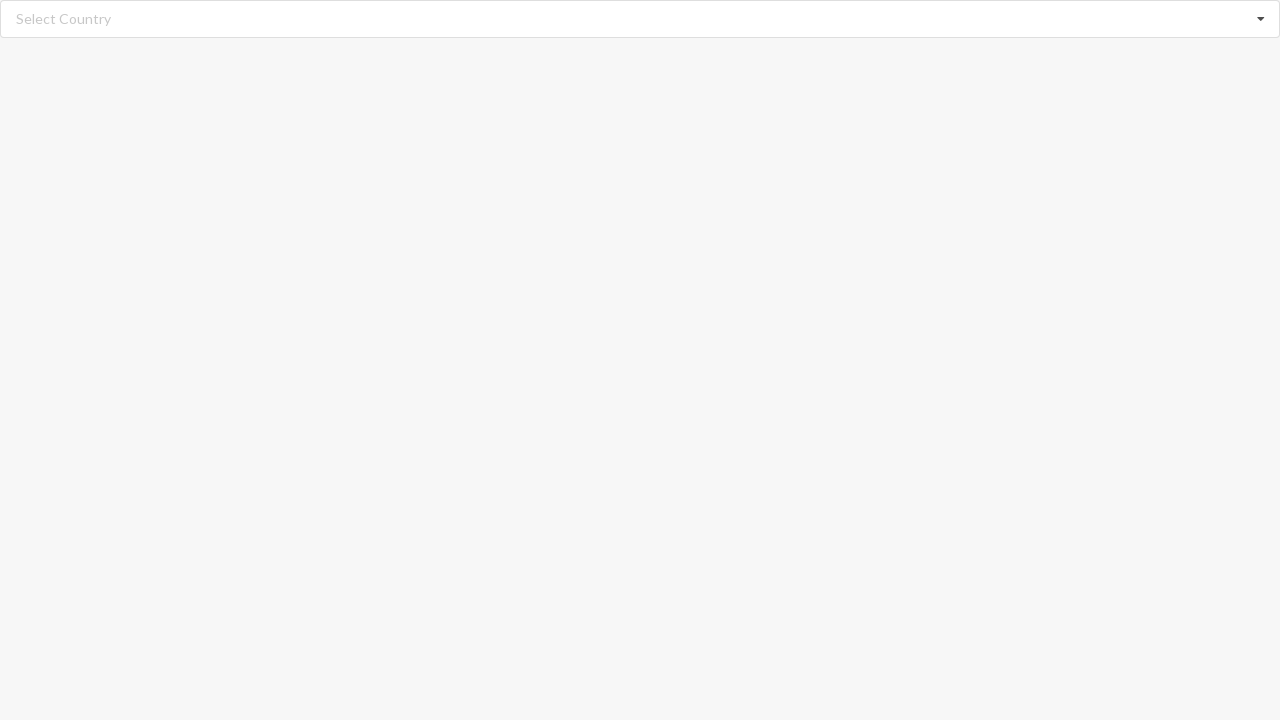

Filled search field with 'Angola' on //input[@class='search']
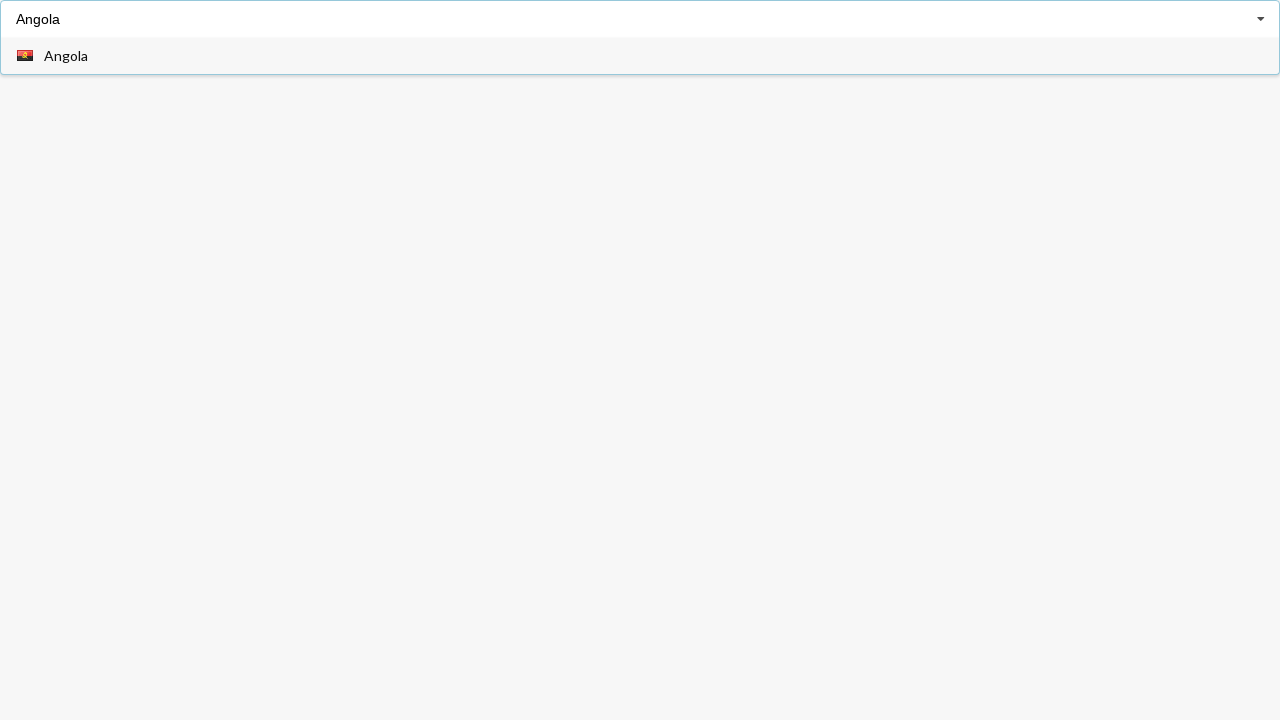

Waited for Angola option to appear in dropdown
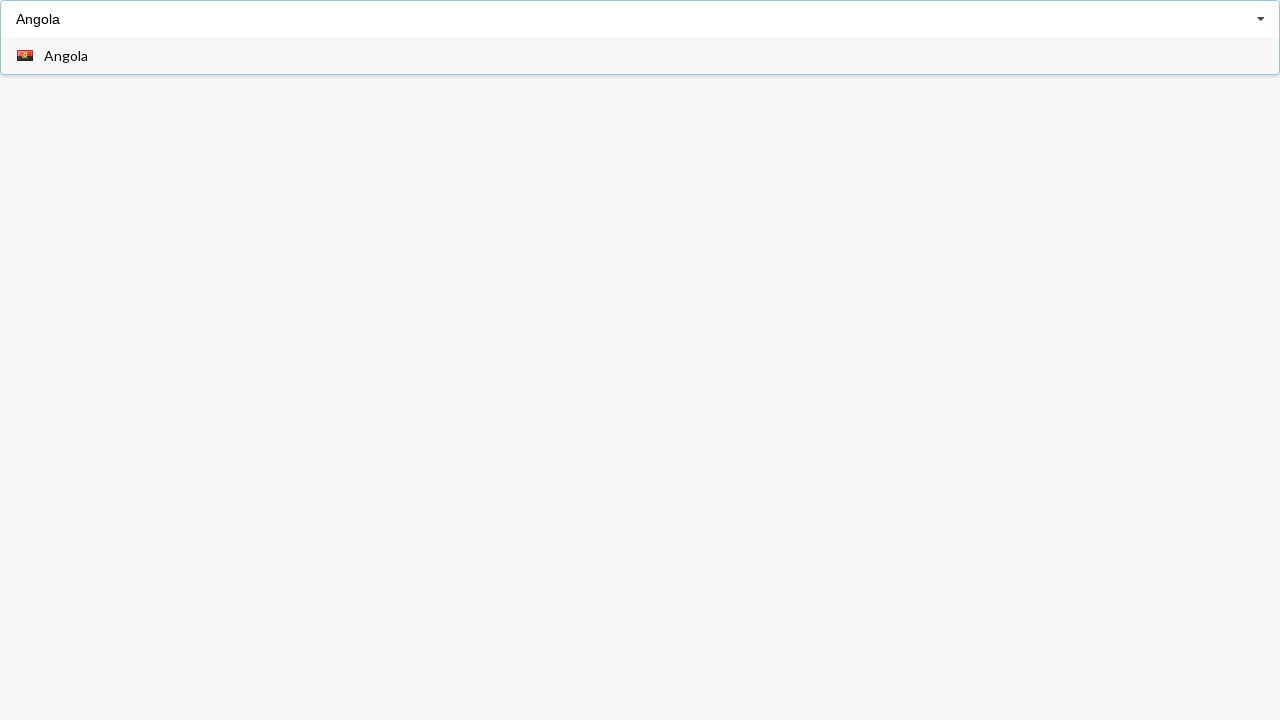

Clicked on Angola option to select it at (66, 56) on xpath=//span[@class='text' and text()='Angola']
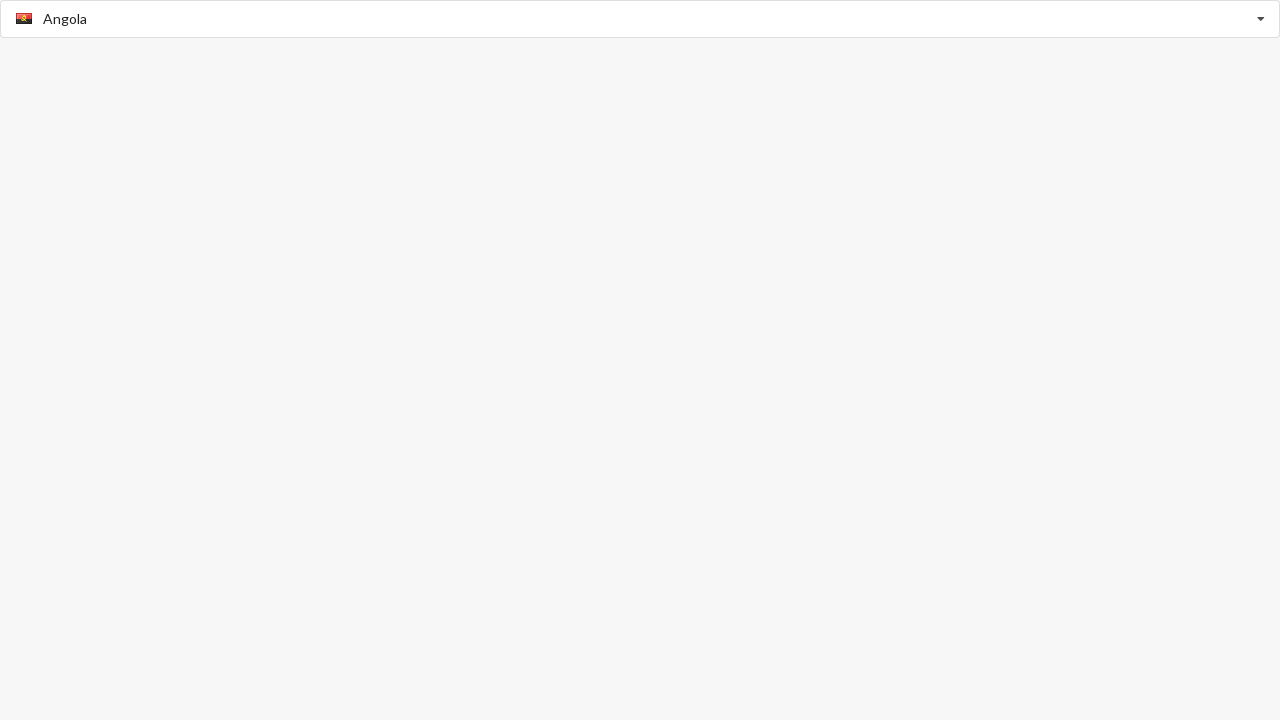

Verified Angola was selected in dropdown
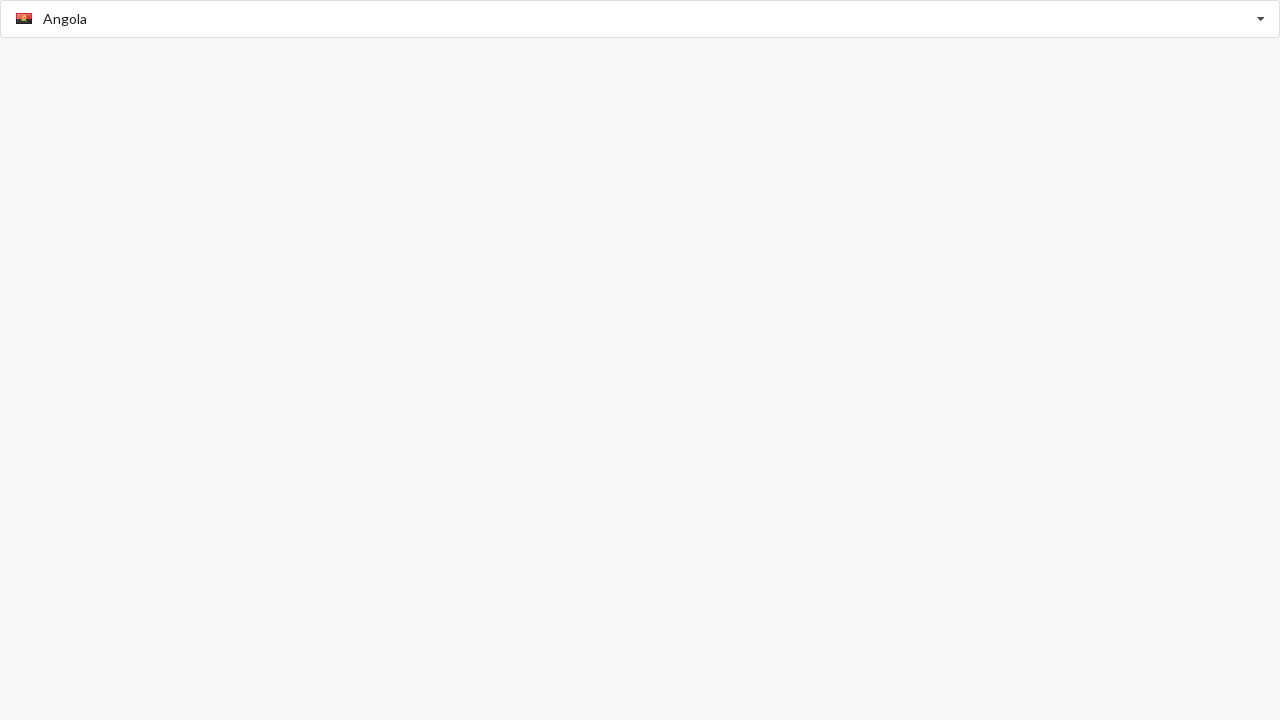

Filled search field with 'Argentina' on //input[@class='search']
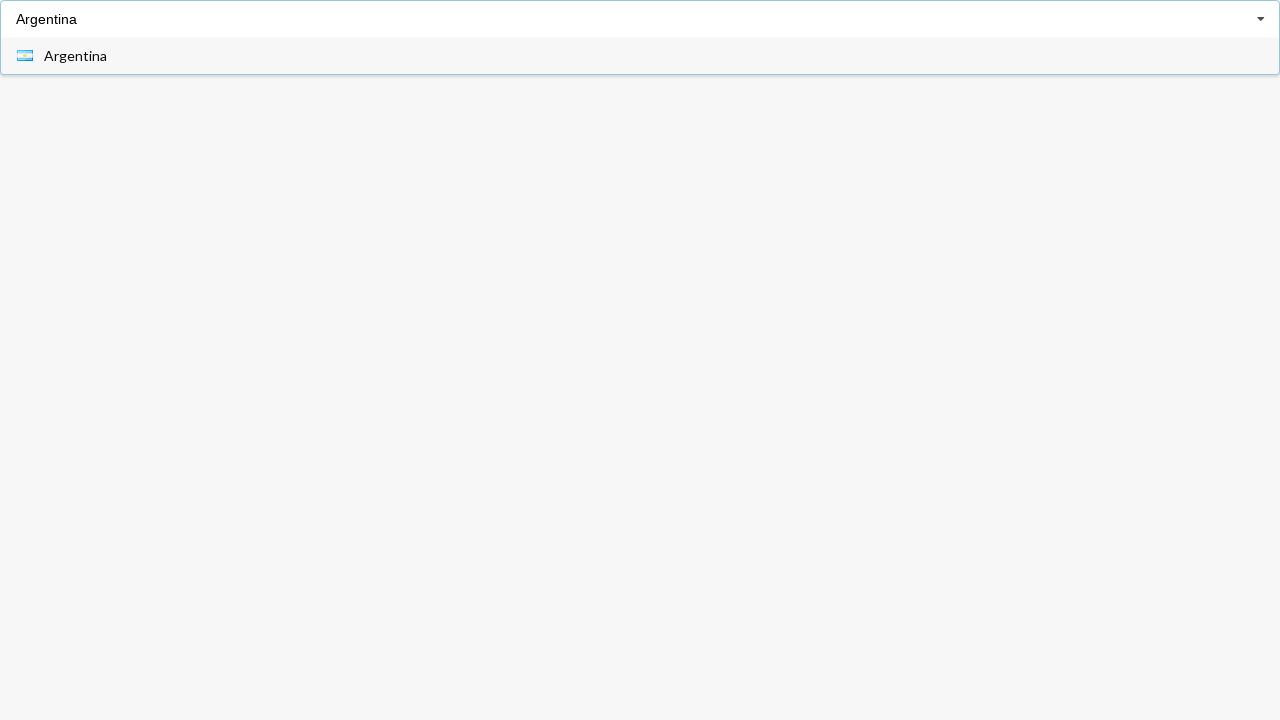

Waited for Argentina option to appear in dropdown
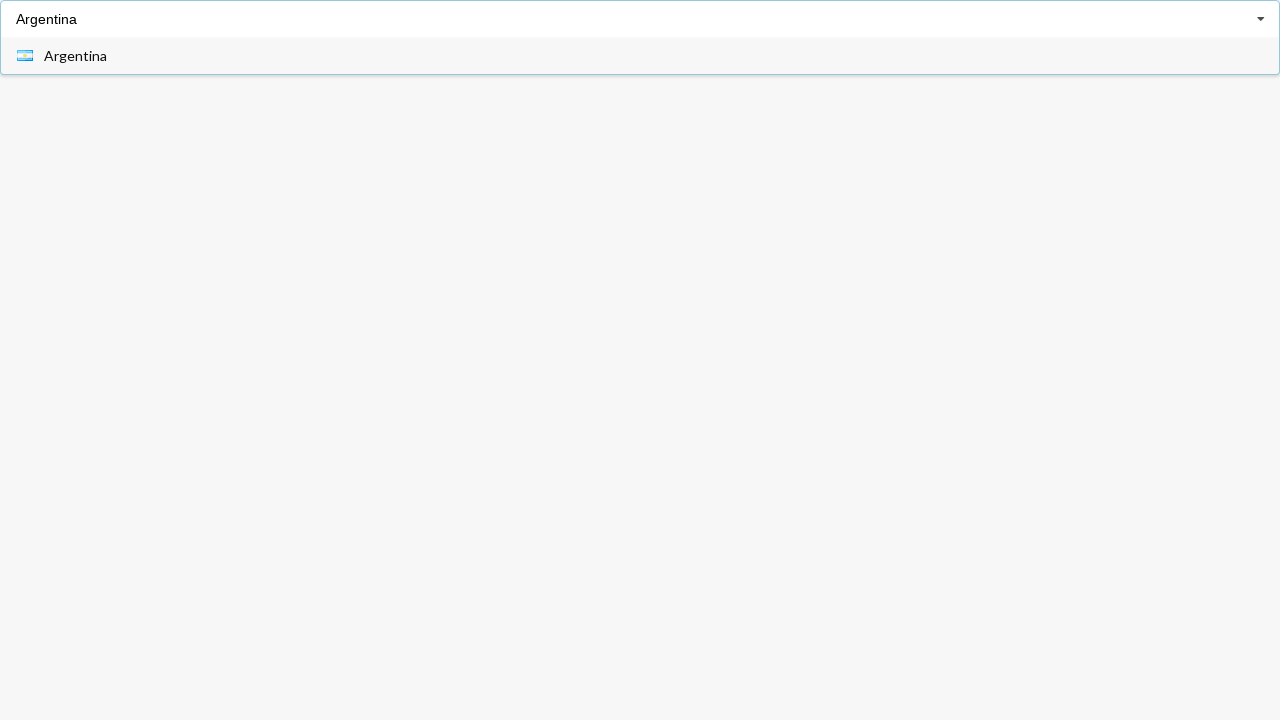

Clicked on Argentina option to select it at (76, 56) on xpath=//span[@class='text' and text()='Argentina']
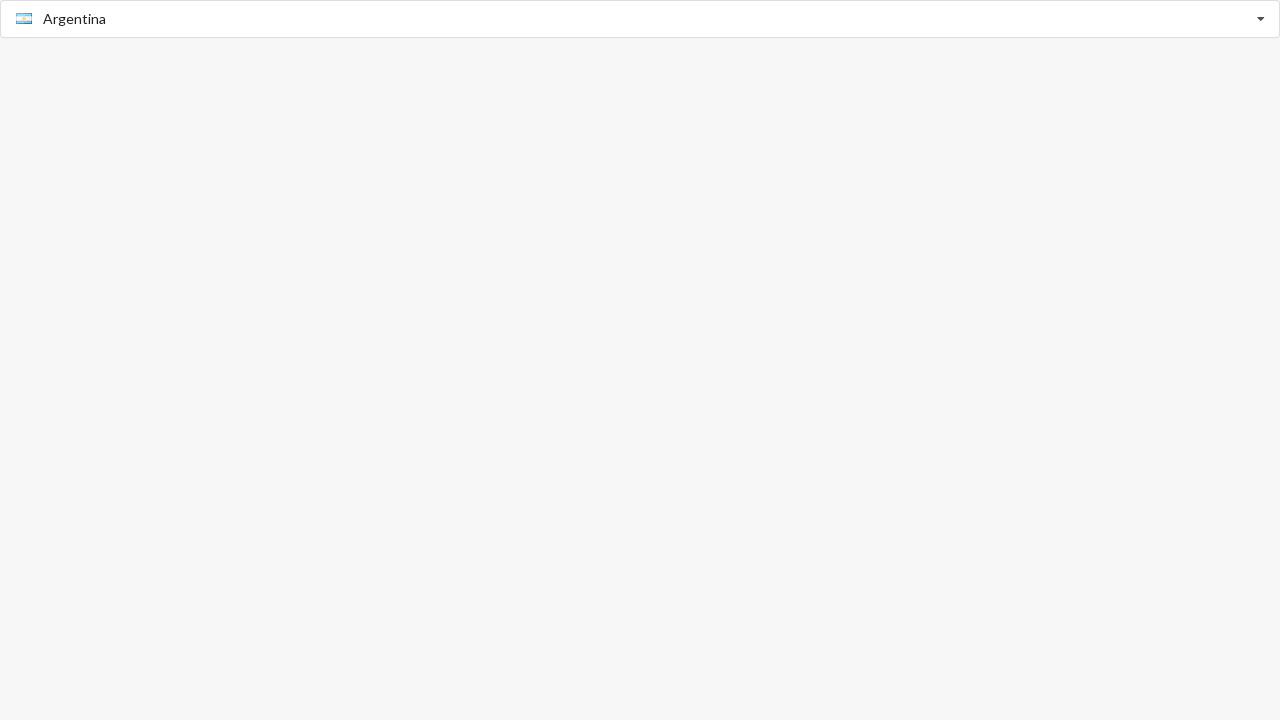

Verified Argentina was selected in dropdown
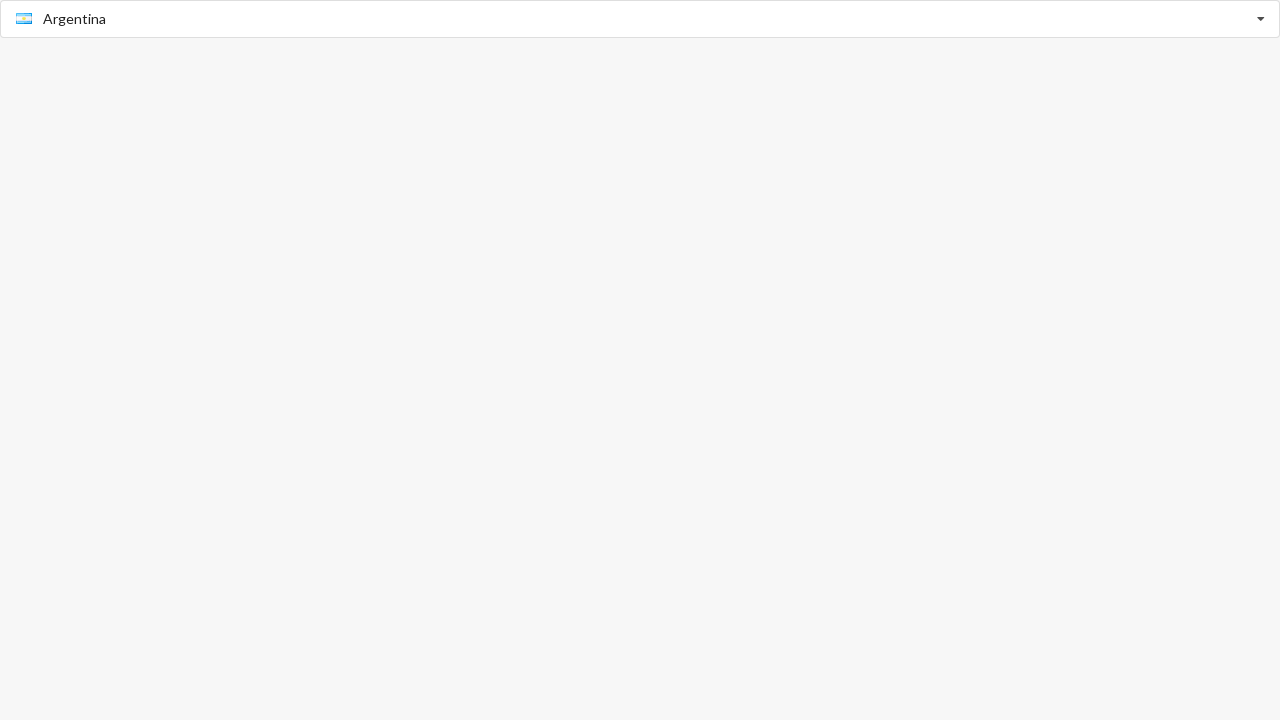

Filled search field with 'Belarus' on //input[@class='search']
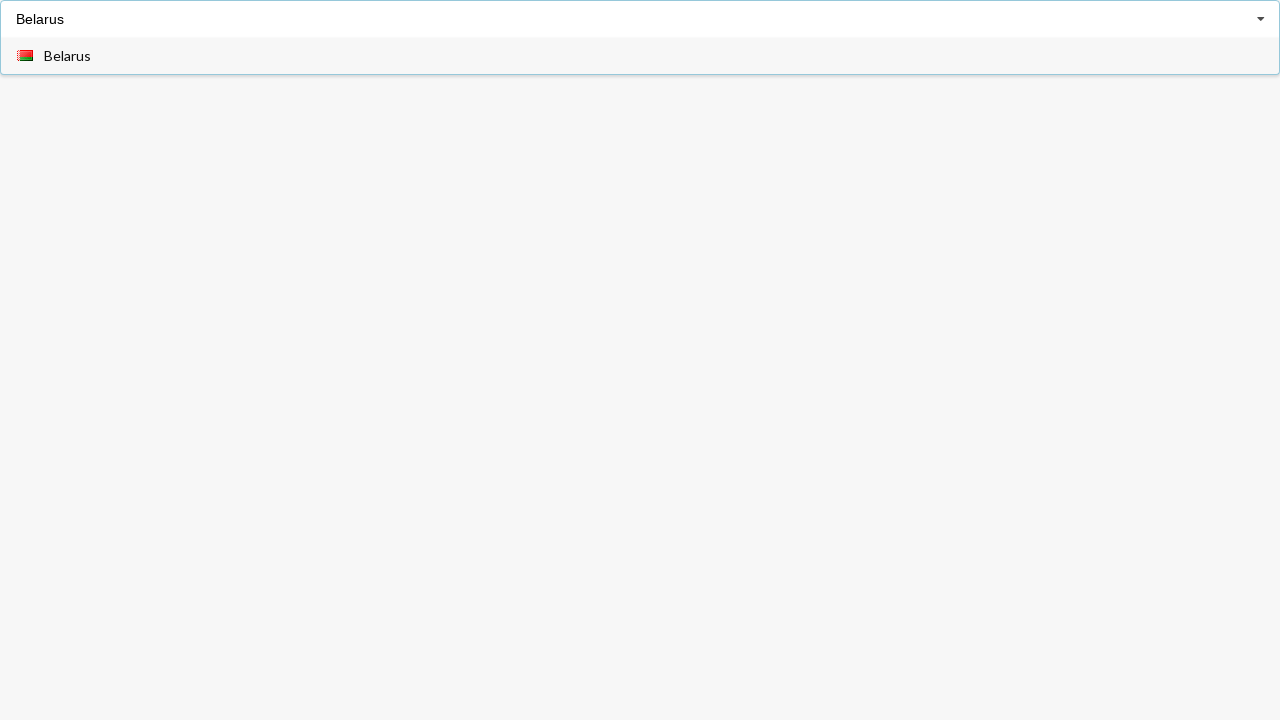

Waited for Belarus option to appear in dropdown
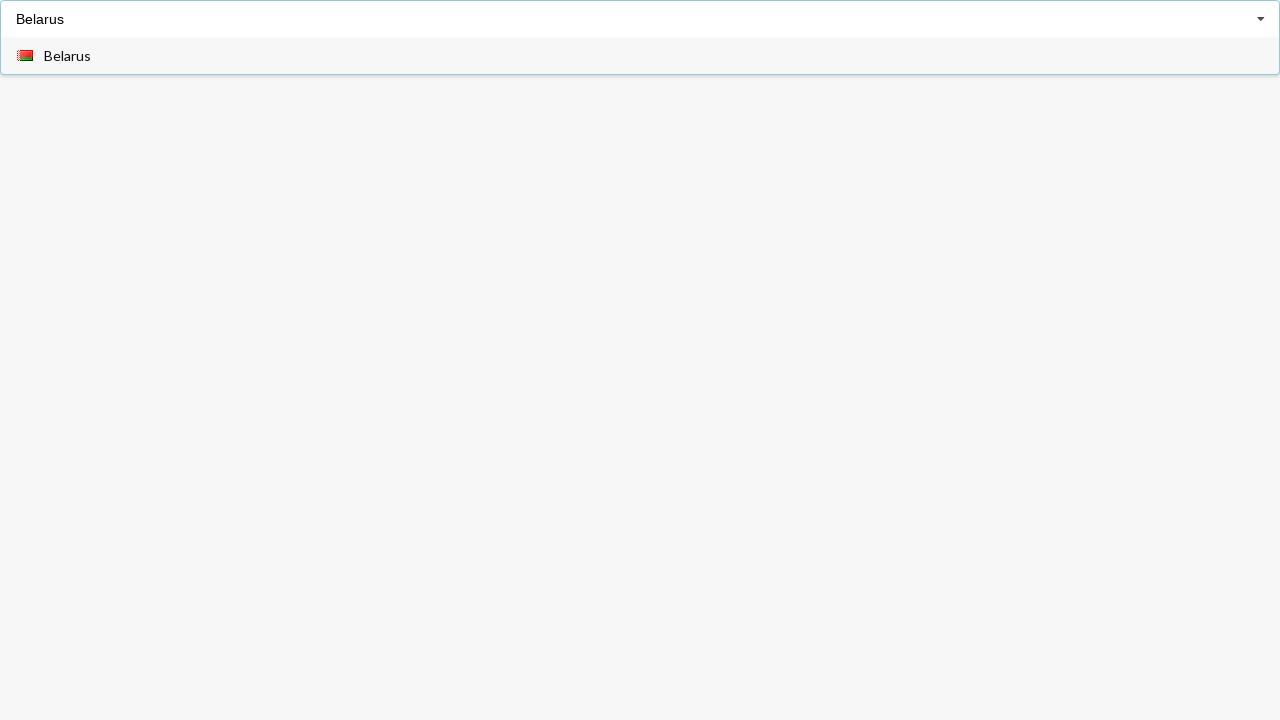

Clicked on Belarus option to select it at (68, 56) on xpath=//span[@class='text' and text()='Belarus']
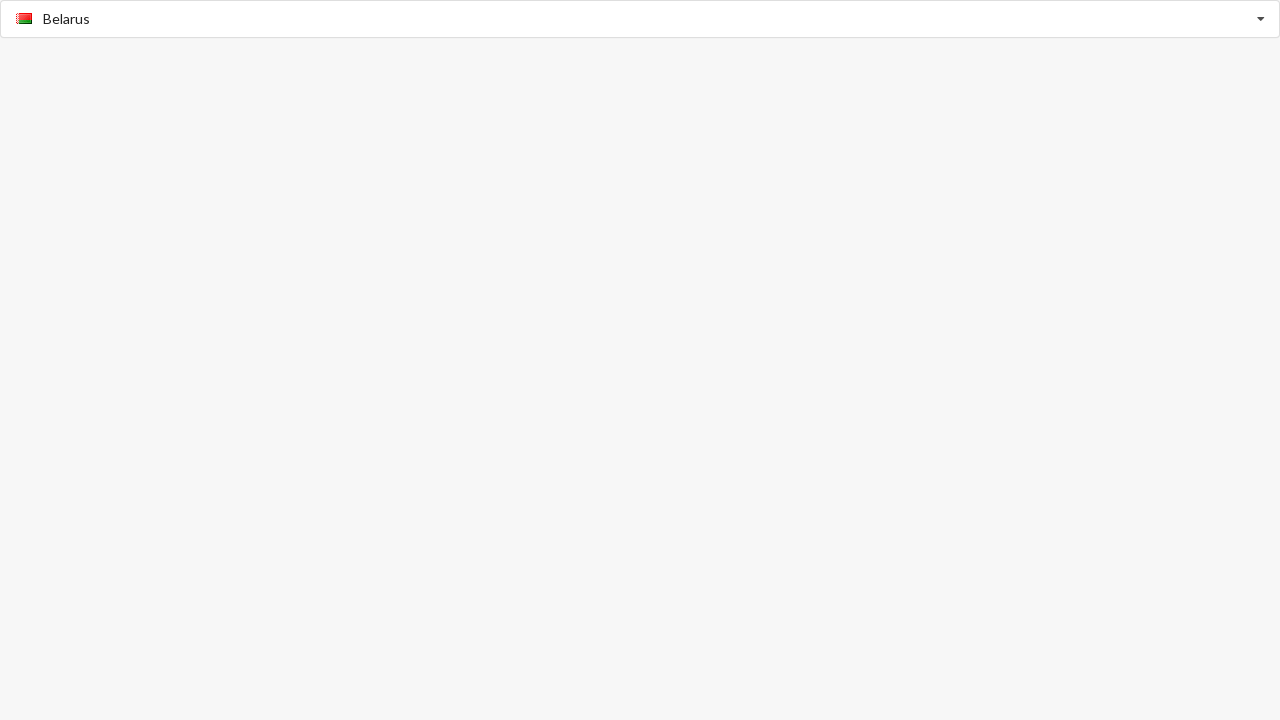

Verified Belarus was selected in dropdown
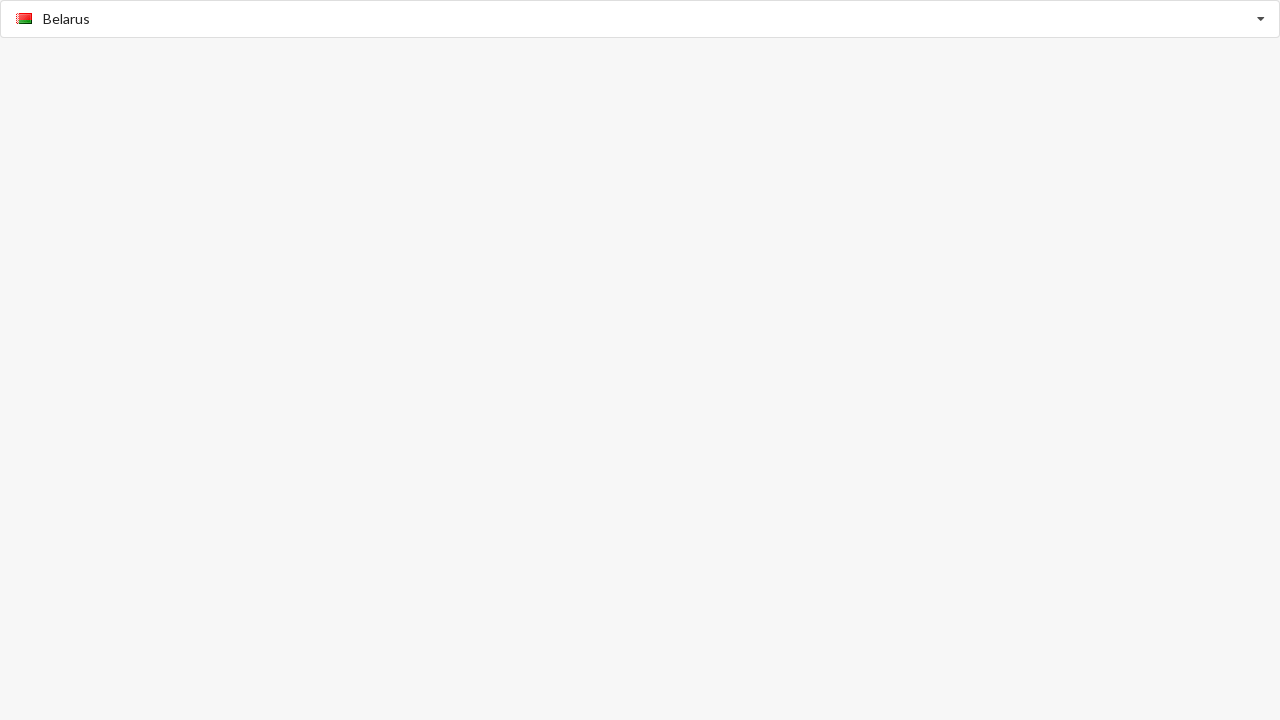

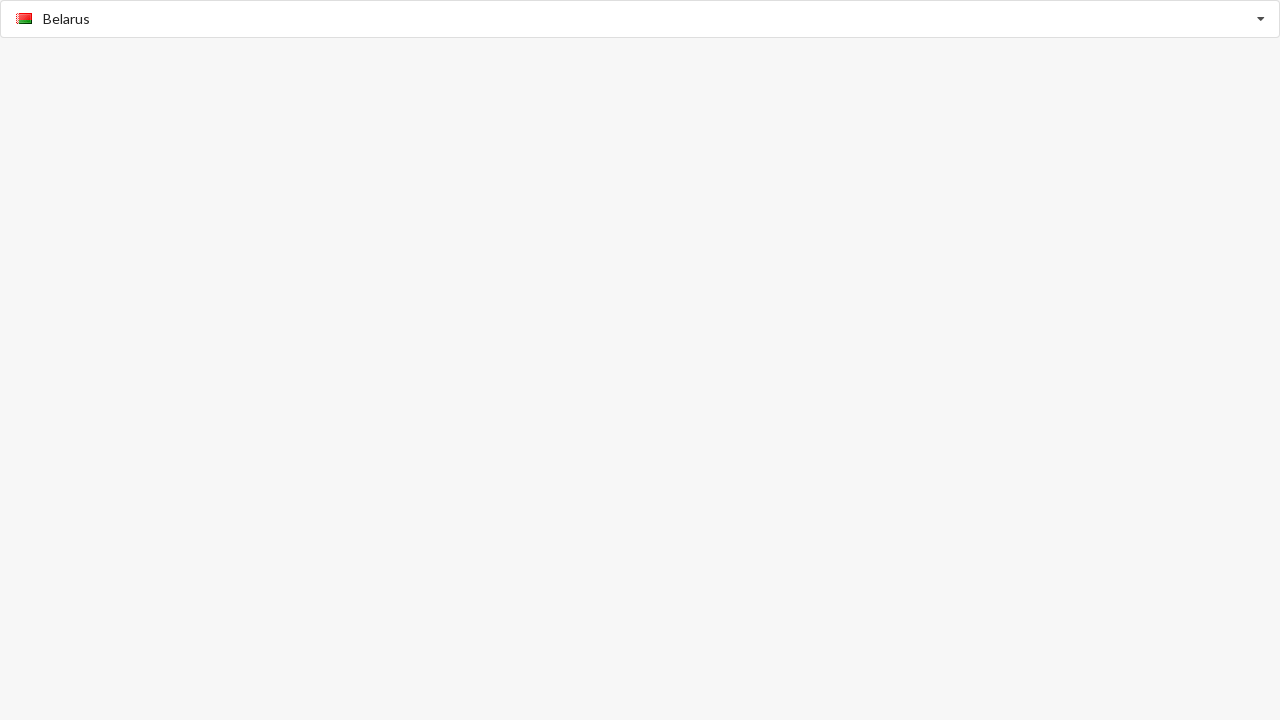